Tests the Dynamic Properties page by clicking on the Color Change button after waiting for it to become available.

Starting URL: https://demoqa.com/elements

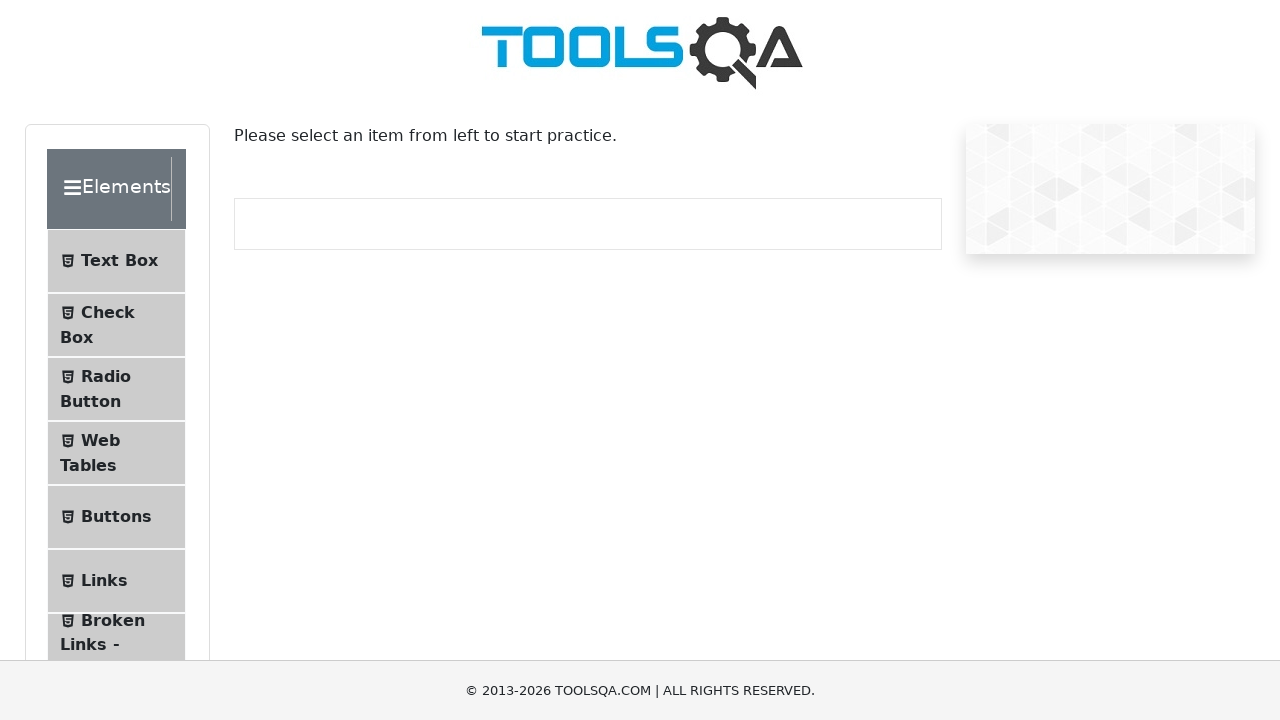

Clicked on Dynamic Properties menu item at (119, 348) on internal:text="Dynamic Properties"i
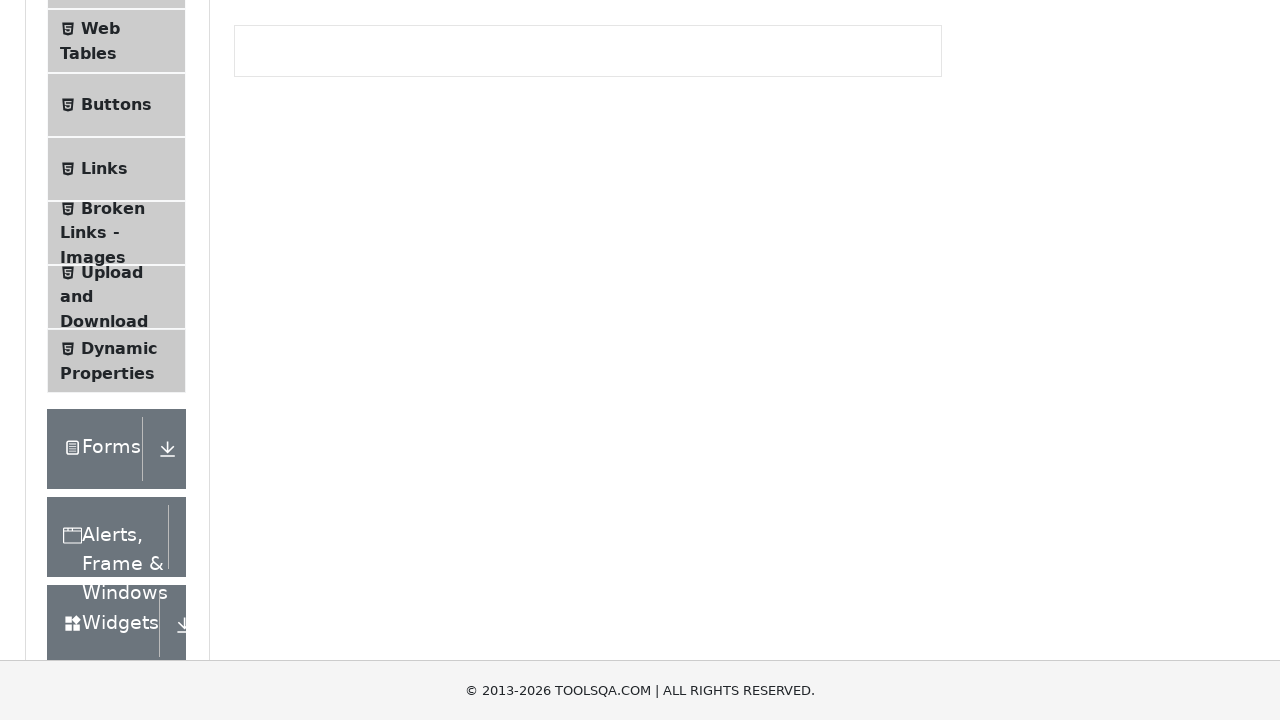

Clicked on Color Change button at (301, 360) on internal:text="Color Change"i
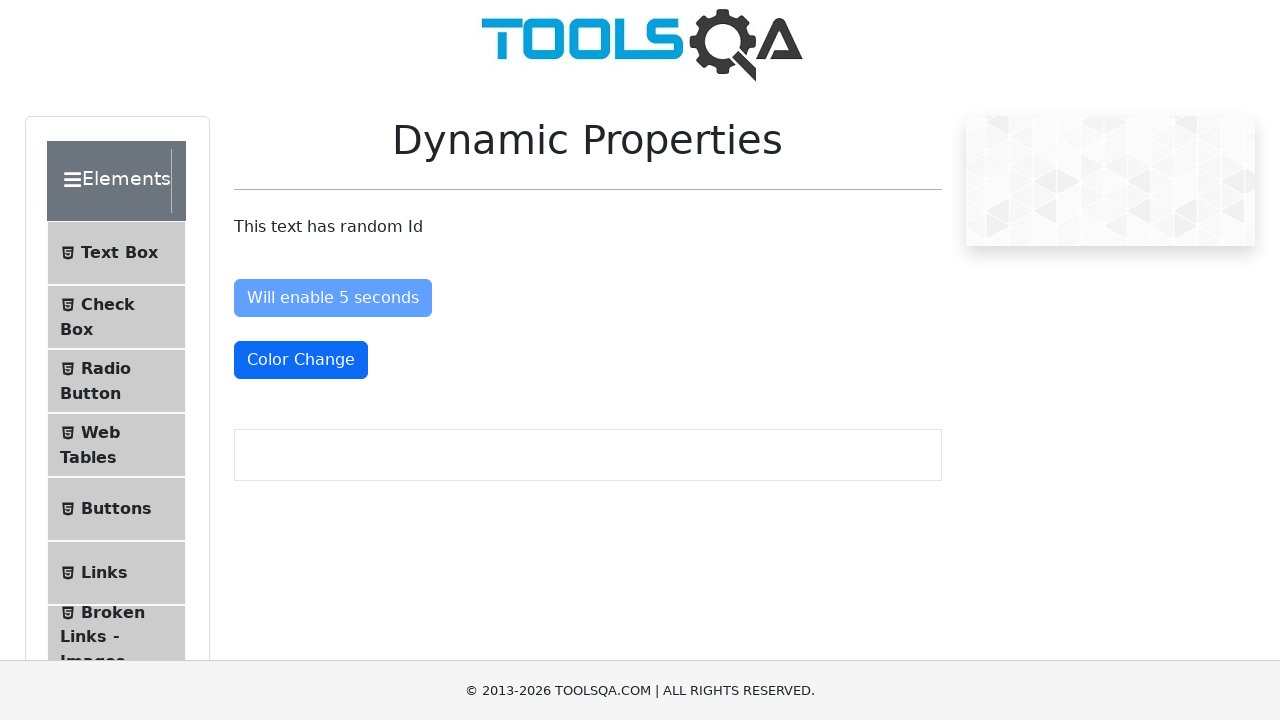

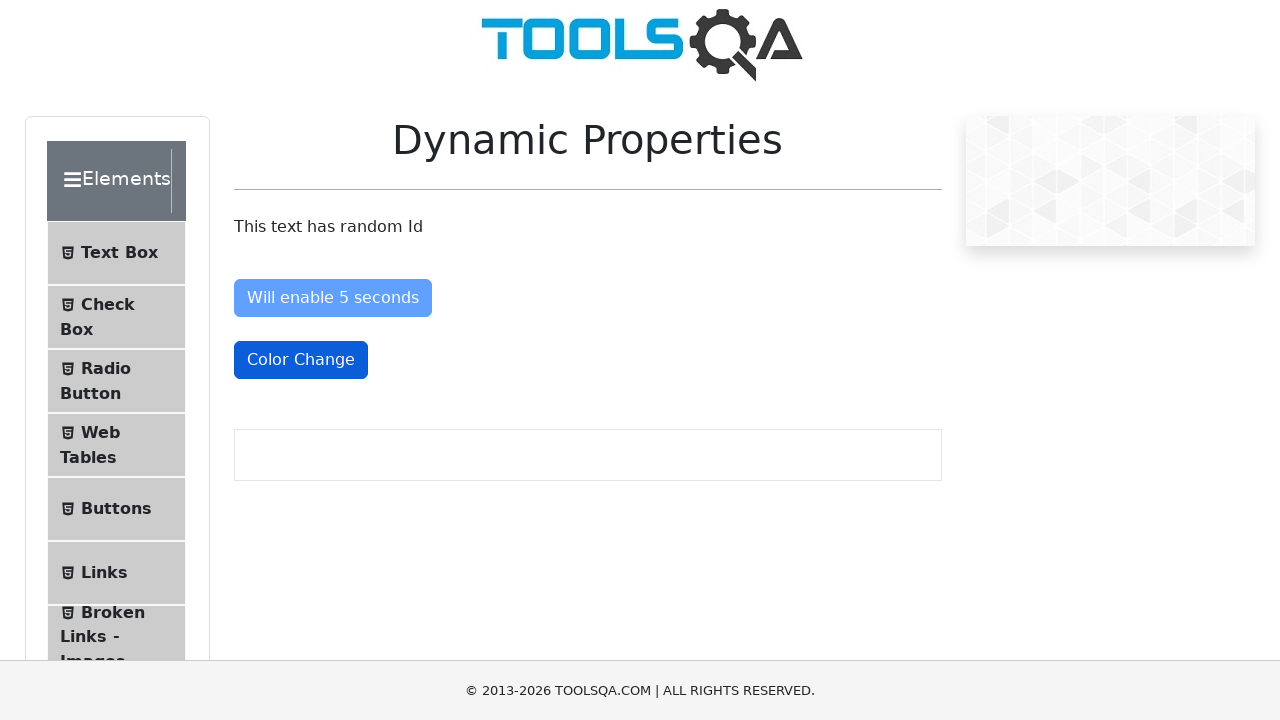